Tests right-click functionality by navigating to the buttons section and verifying the context click action produces the expected message

Starting URL: https://demoqa.com/

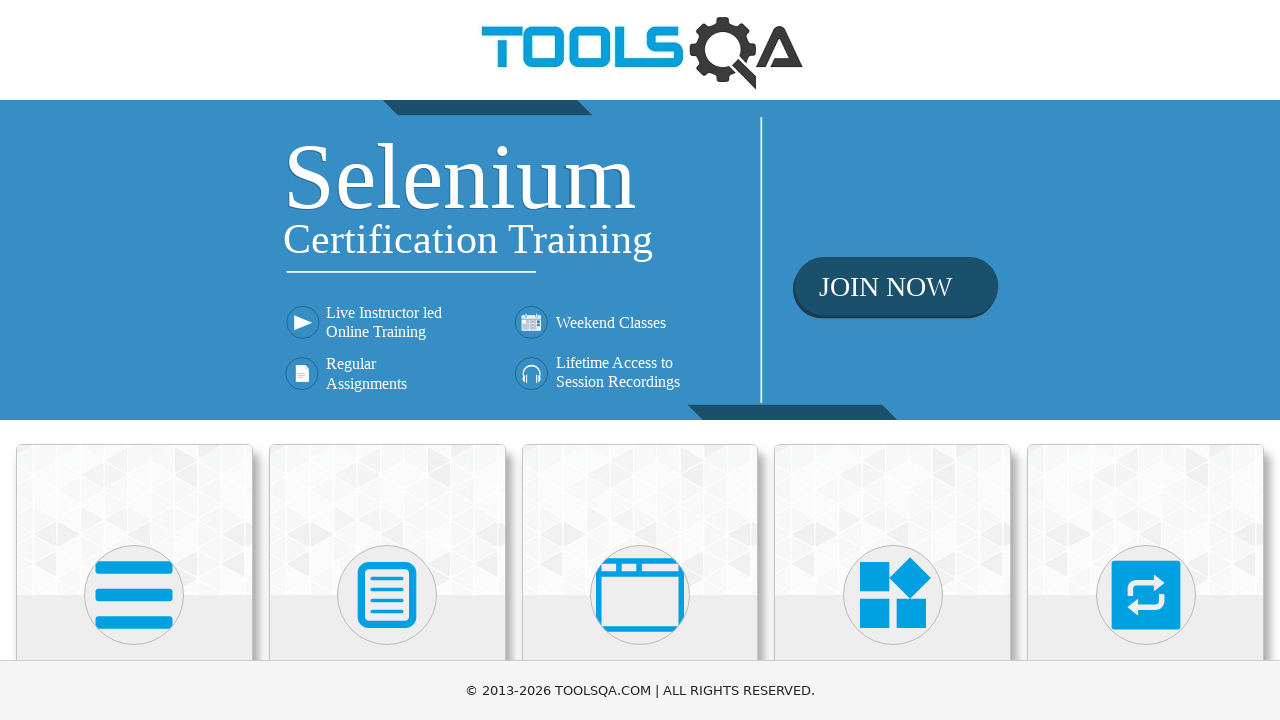

Clicked on Elements card to navigate to Elements section at (134, 360) on xpath=//div[@class='card-body']/h5[text()='Elements']
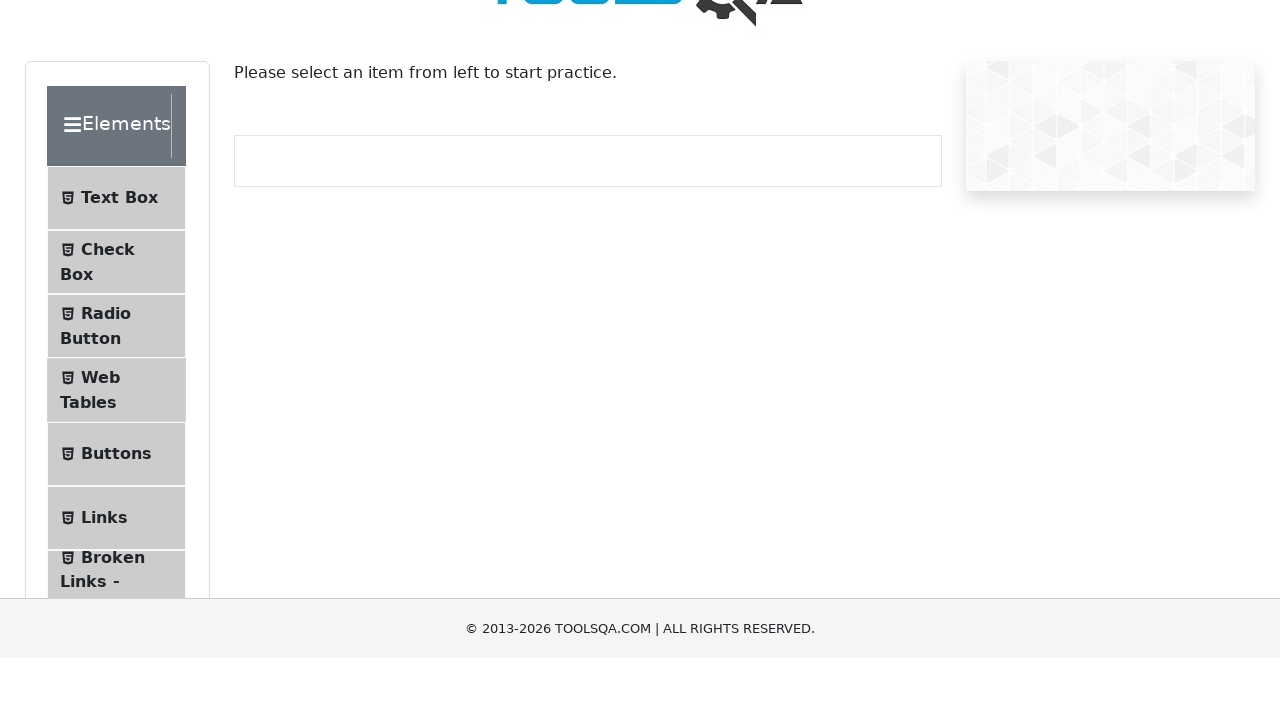

Clicked on Buttons menu item at (116, 517) on #item-4
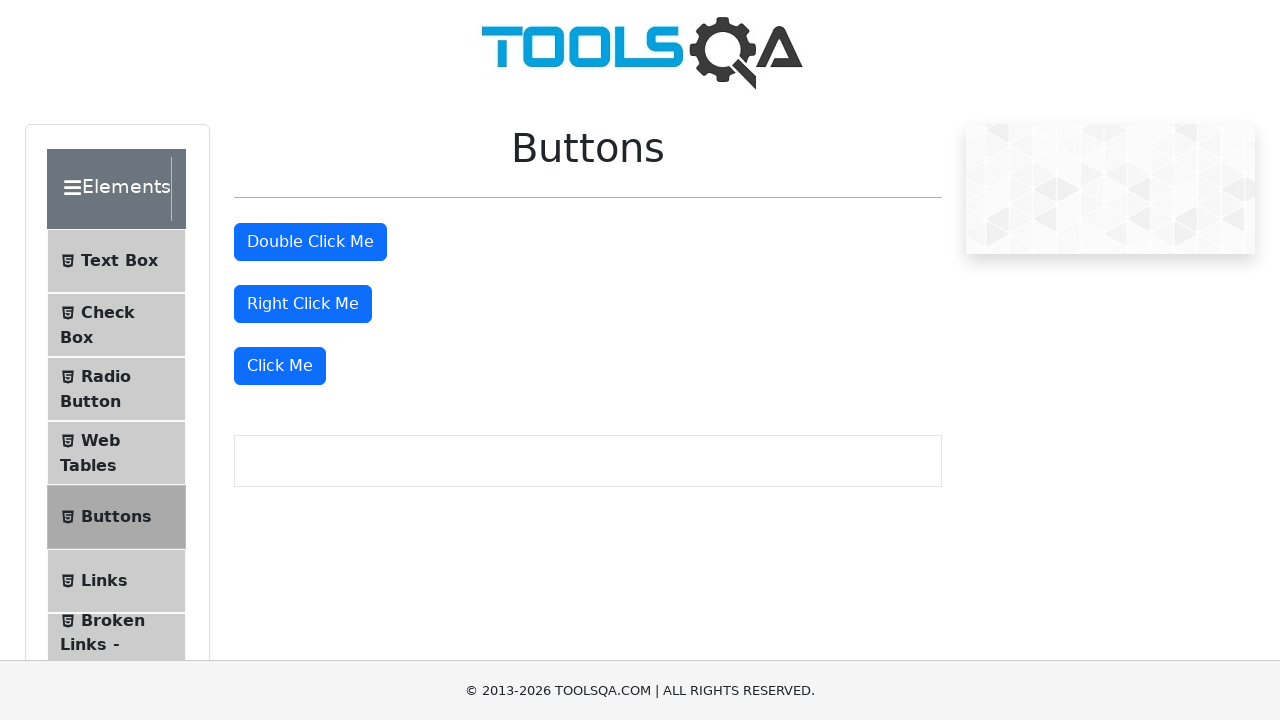

Right-clicked on the right-click button at (303, 304) on #rightClickBtn
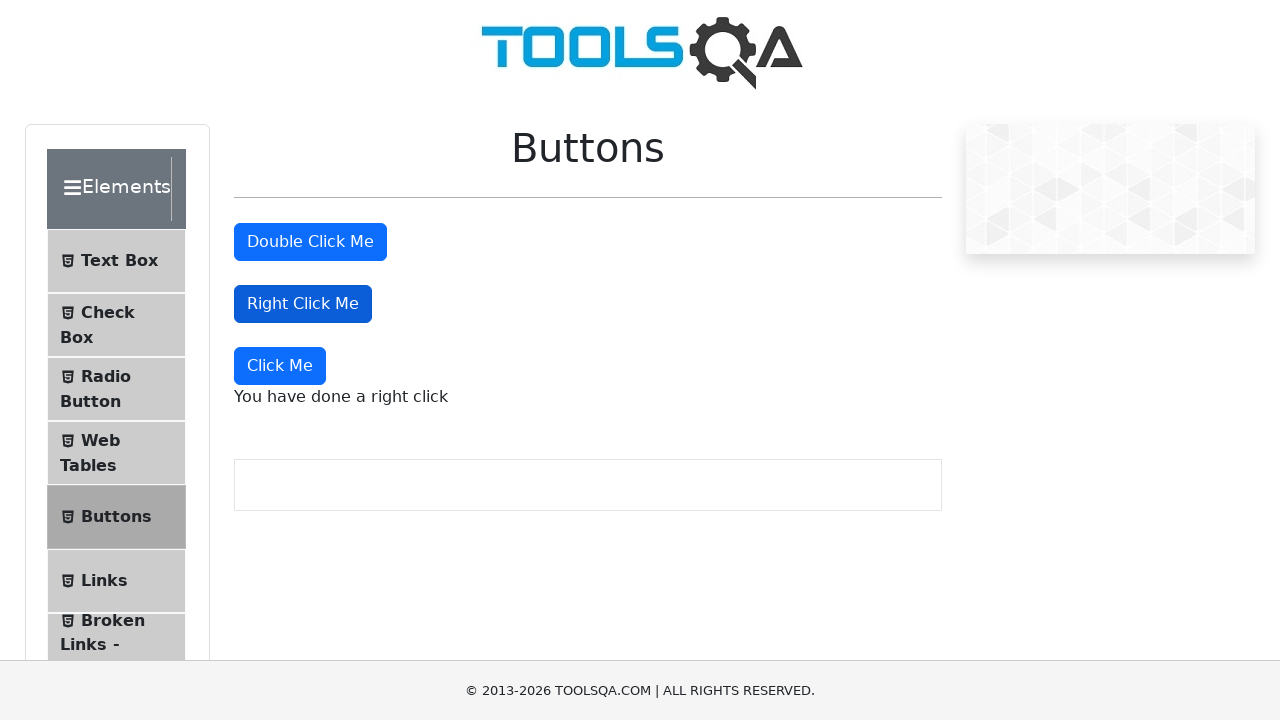

Right-click context message appeared on page
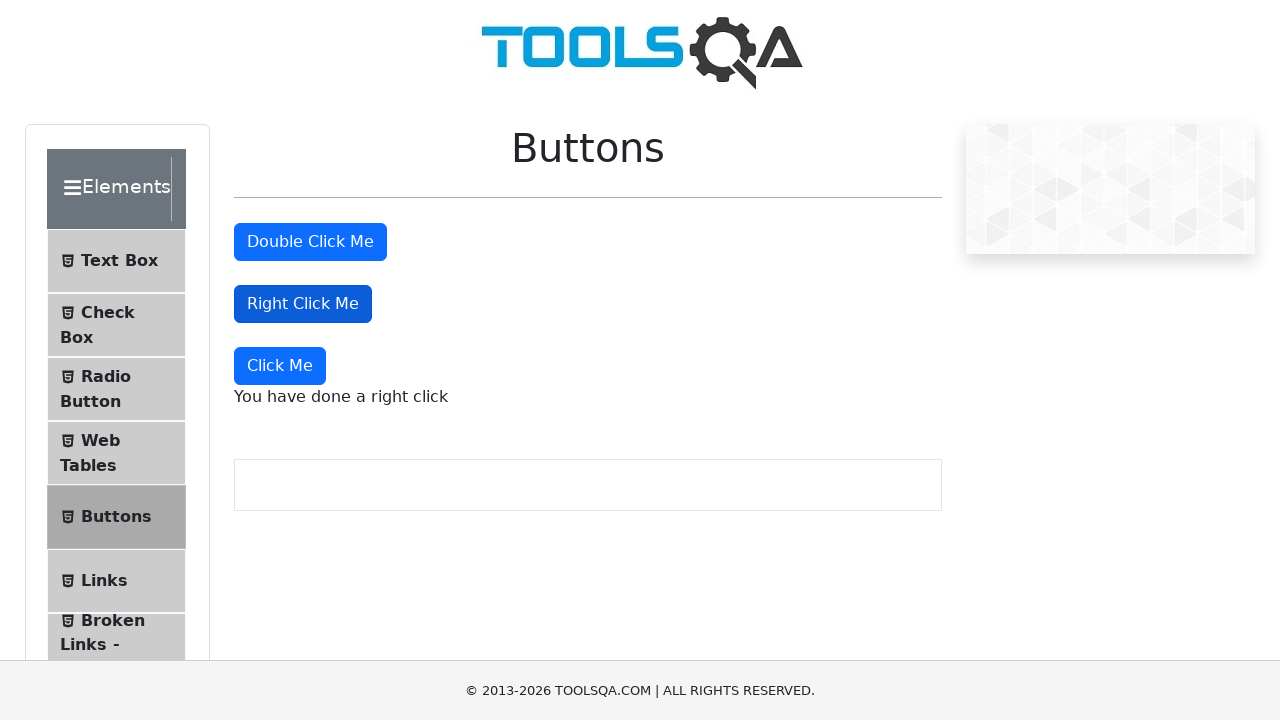

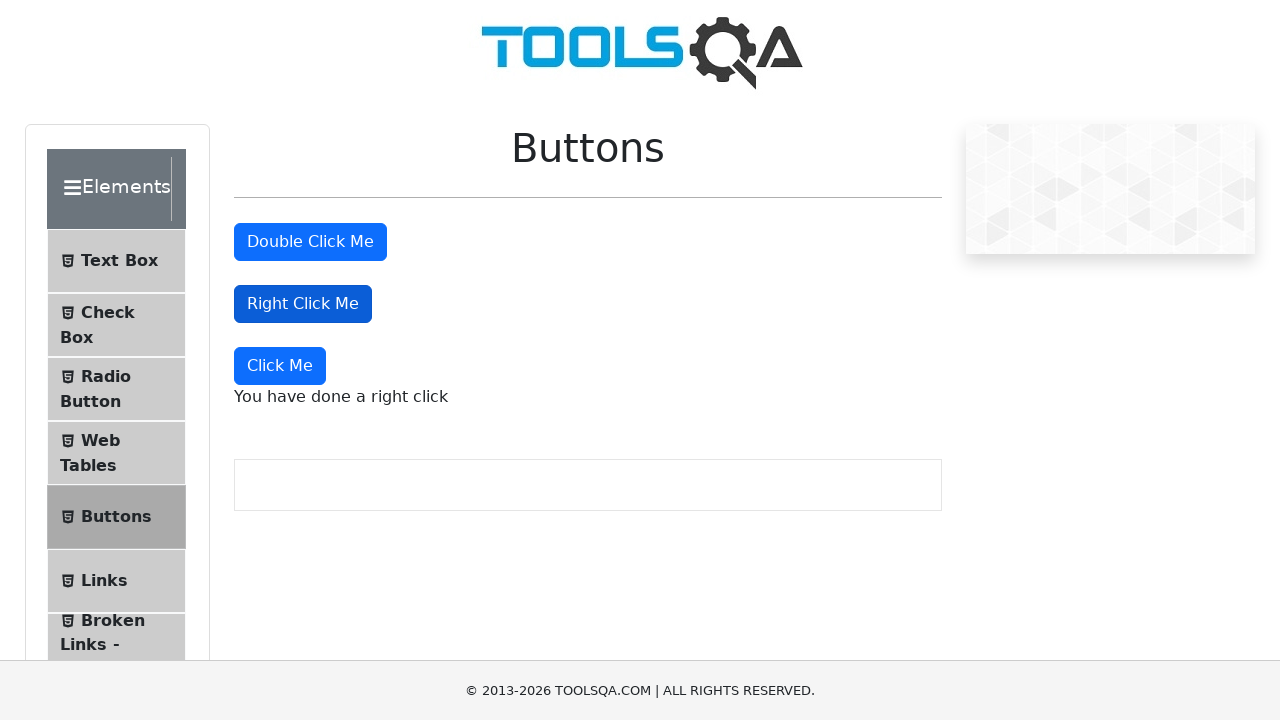